Tests handling of random popups on a practice page by setting up a popup handler and then clicking an accordion element

Starting URL: https://commitquality.com/practice-random-popup

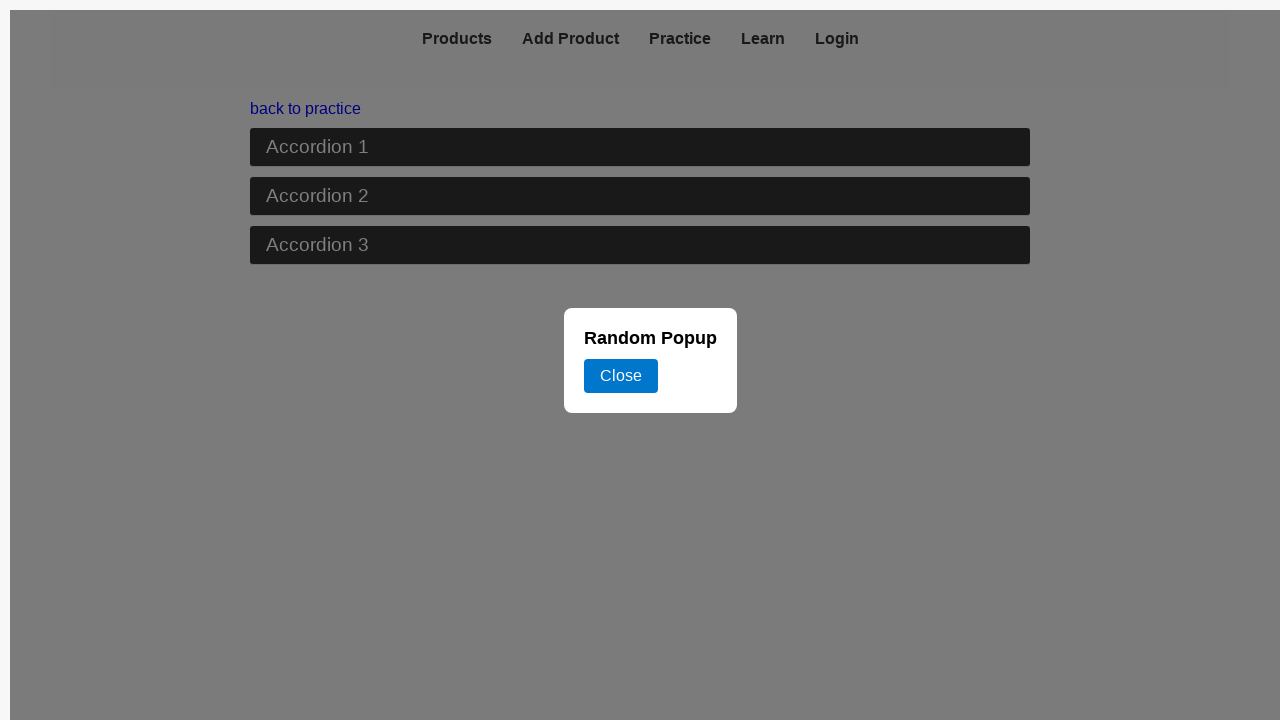

Set up popup handler to automatically close 'Random Popup' dialogs
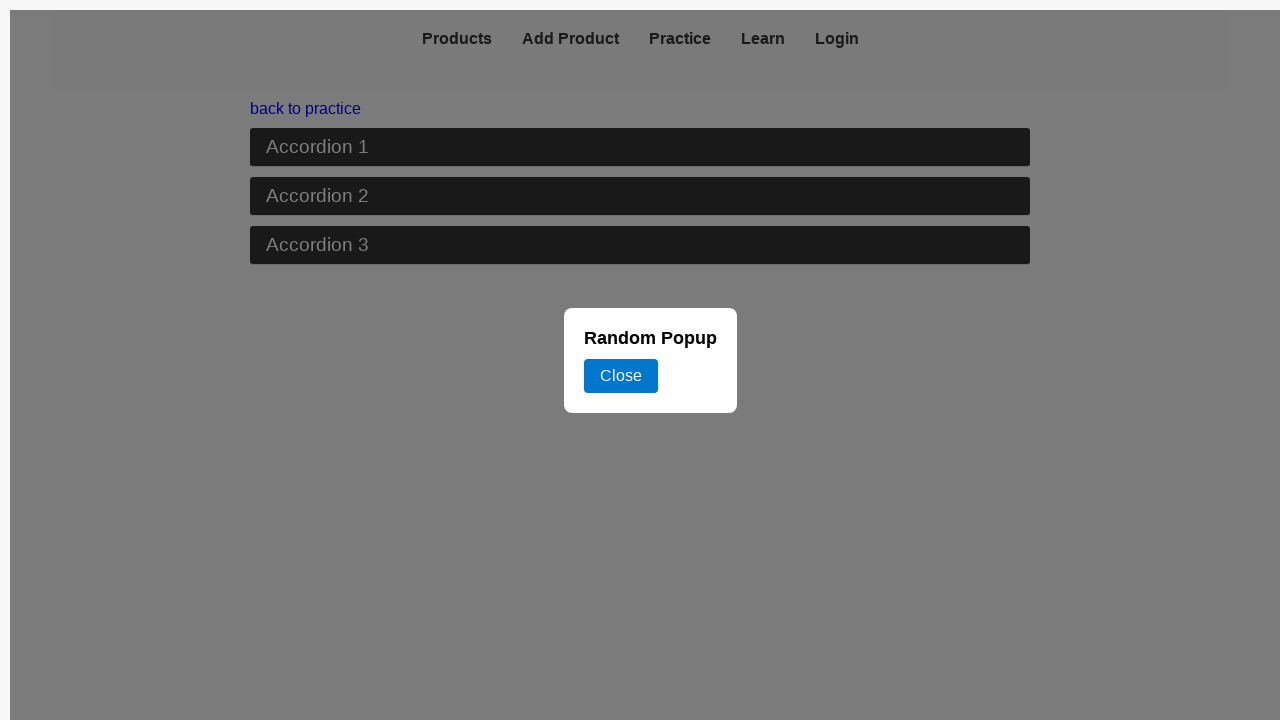

Waited 6 seconds for potential popups and page to stabilize
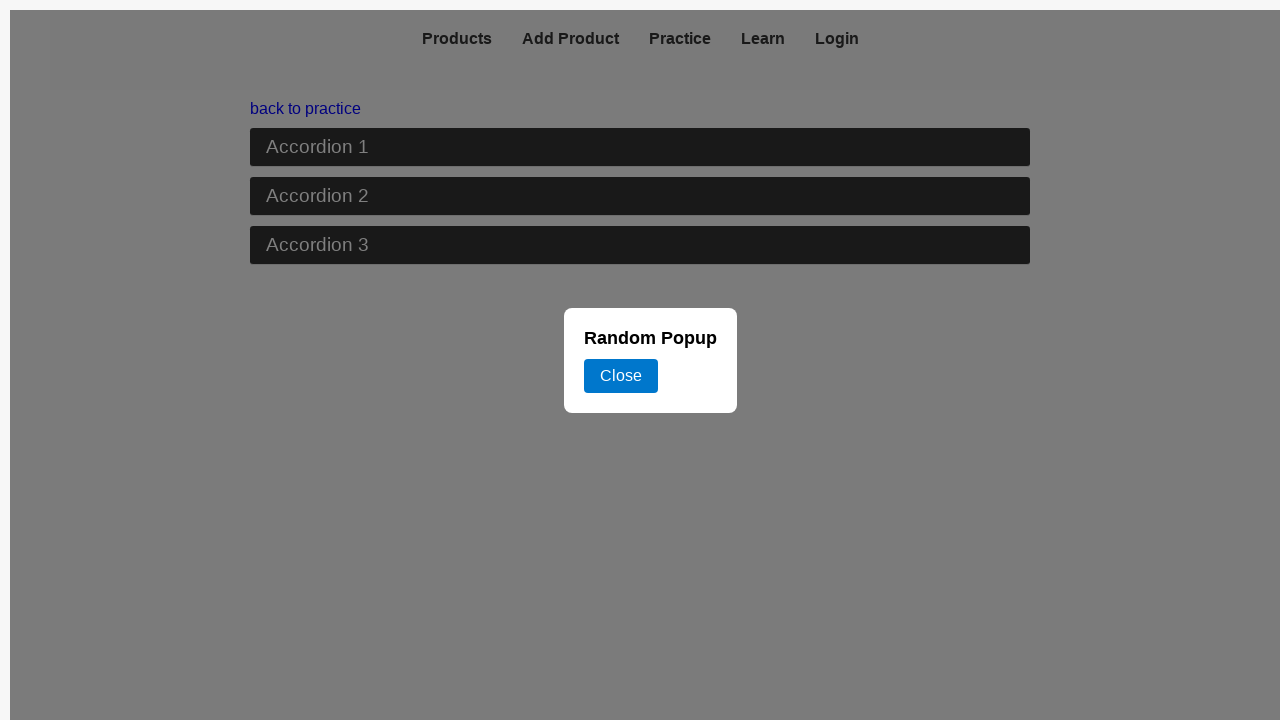

Clicked on the first accordion element at (620, 376) on internal:role=button[name="Close"i]
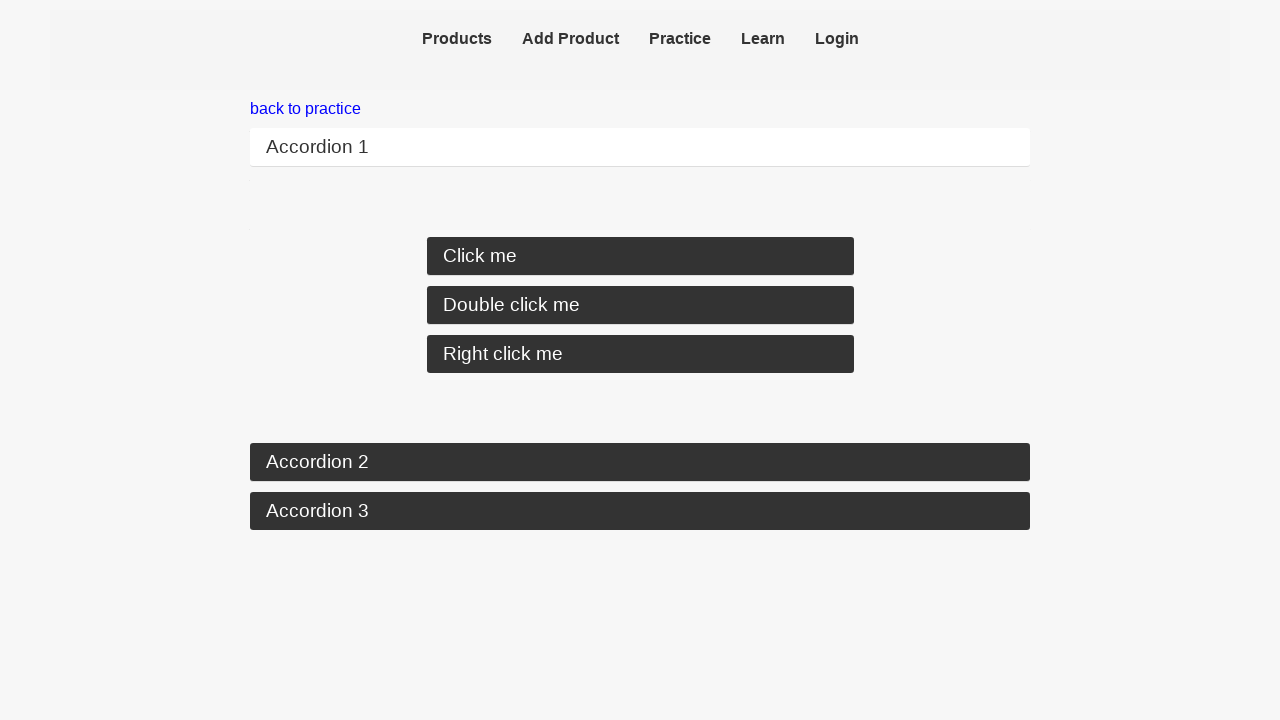

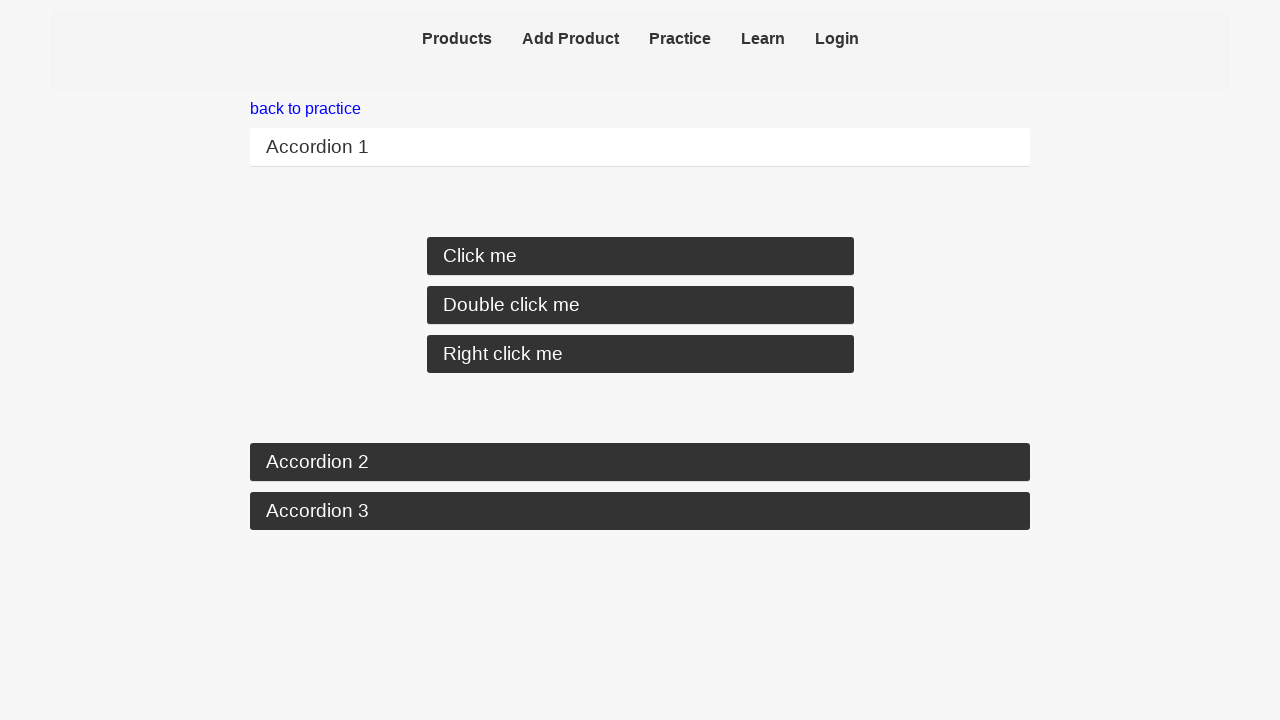